Tests that entered text is trimmed when editing a todo item

Starting URL: https://demo.playwright.dev/todomvc

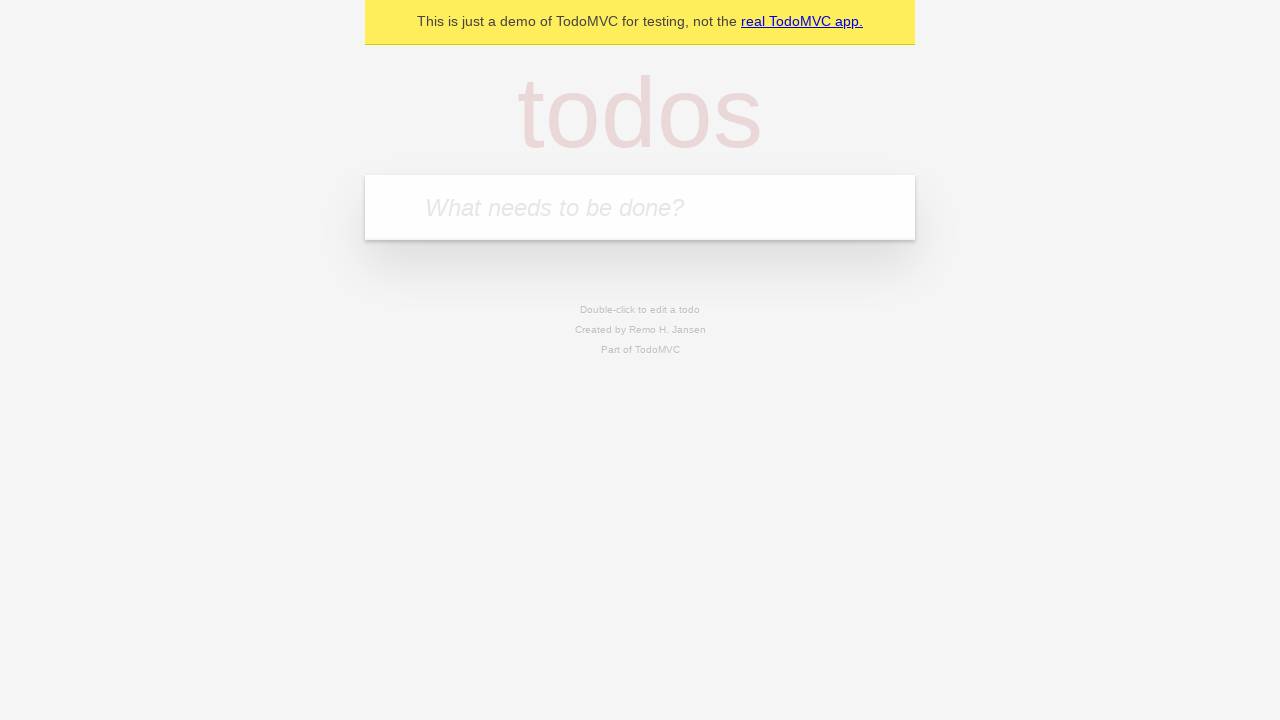

Filled new todo input with 'buy some cheese' on internal:attr=[placeholder="What needs to be done?"i]
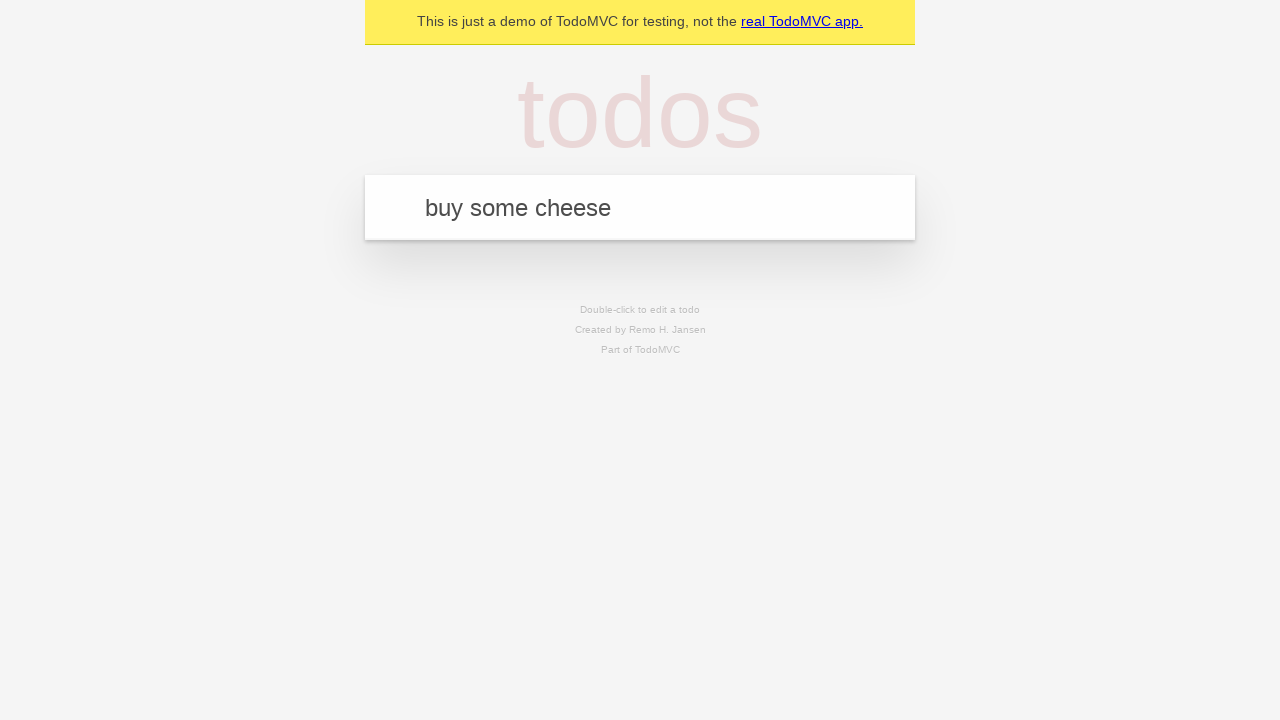

Pressed Enter to add todo 'buy some cheese' on internal:attr=[placeholder="What needs to be done?"i]
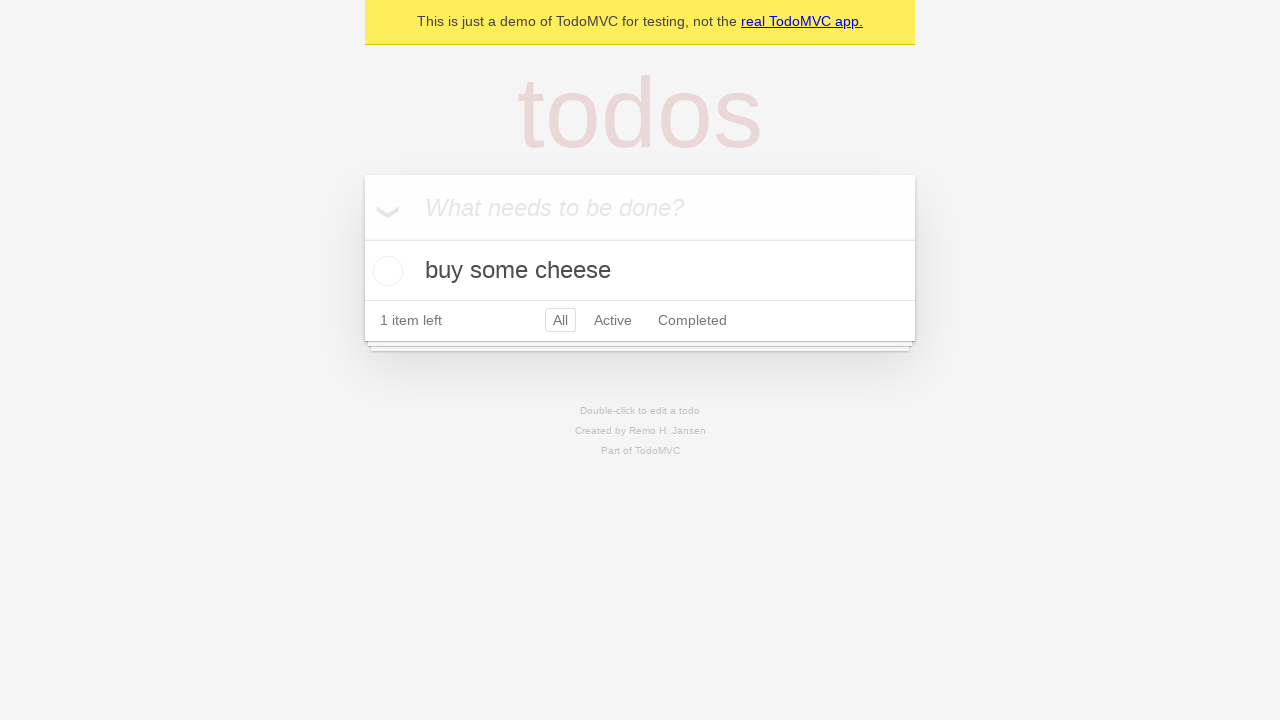

Filled new todo input with 'feed the cat' on internal:attr=[placeholder="What needs to be done?"i]
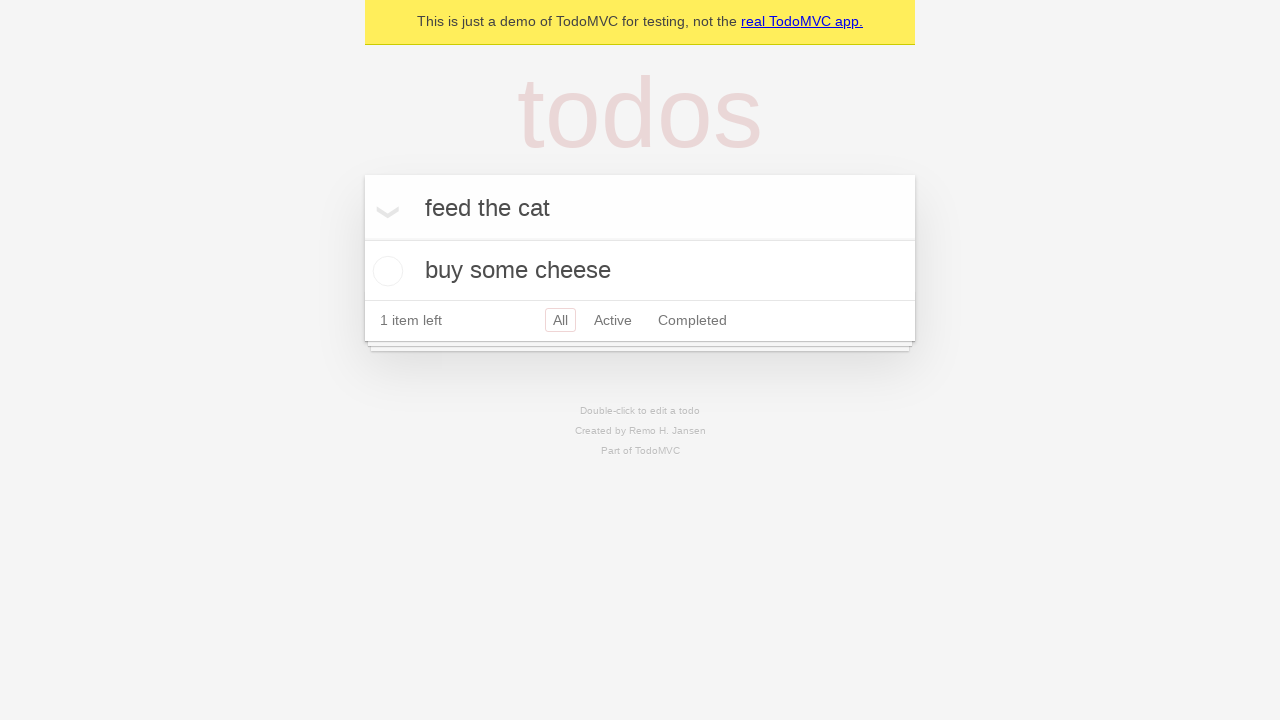

Pressed Enter to add todo 'feed the cat' on internal:attr=[placeholder="What needs to be done?"i]
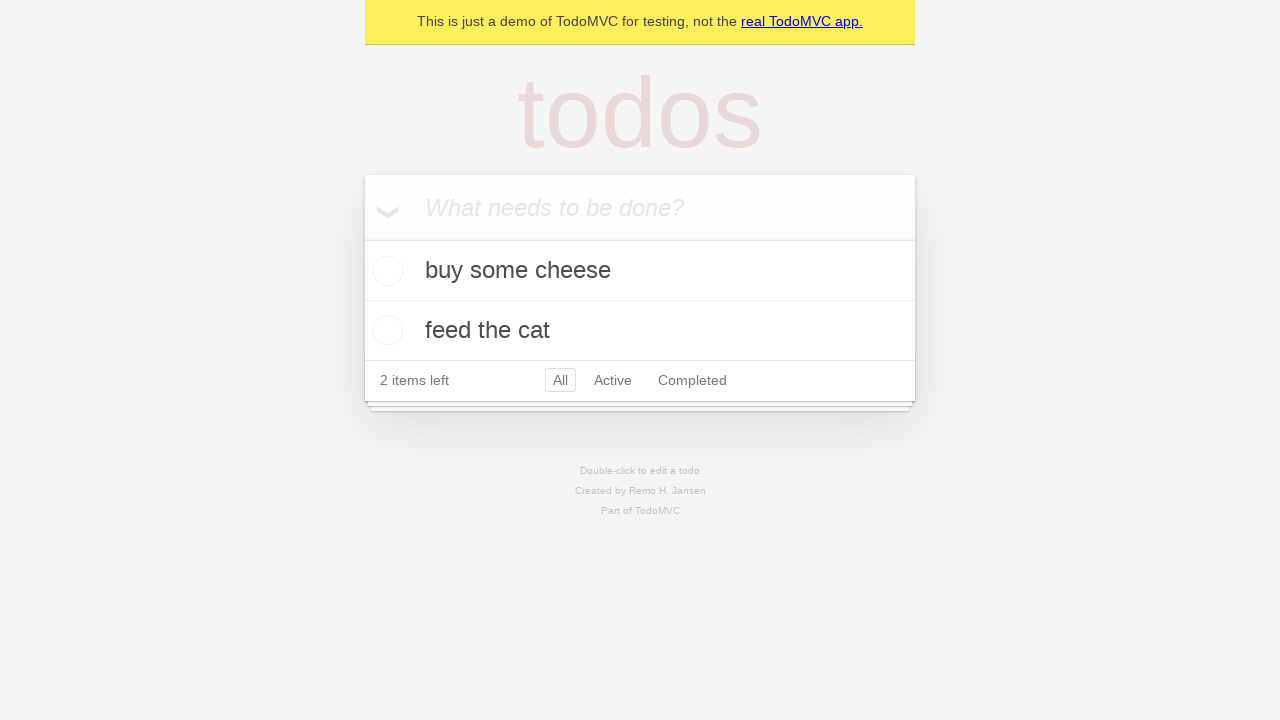

Filled new todo input with 'book a doctors appointment' on internal:attr=[placeholder="What needs to be done?"i]
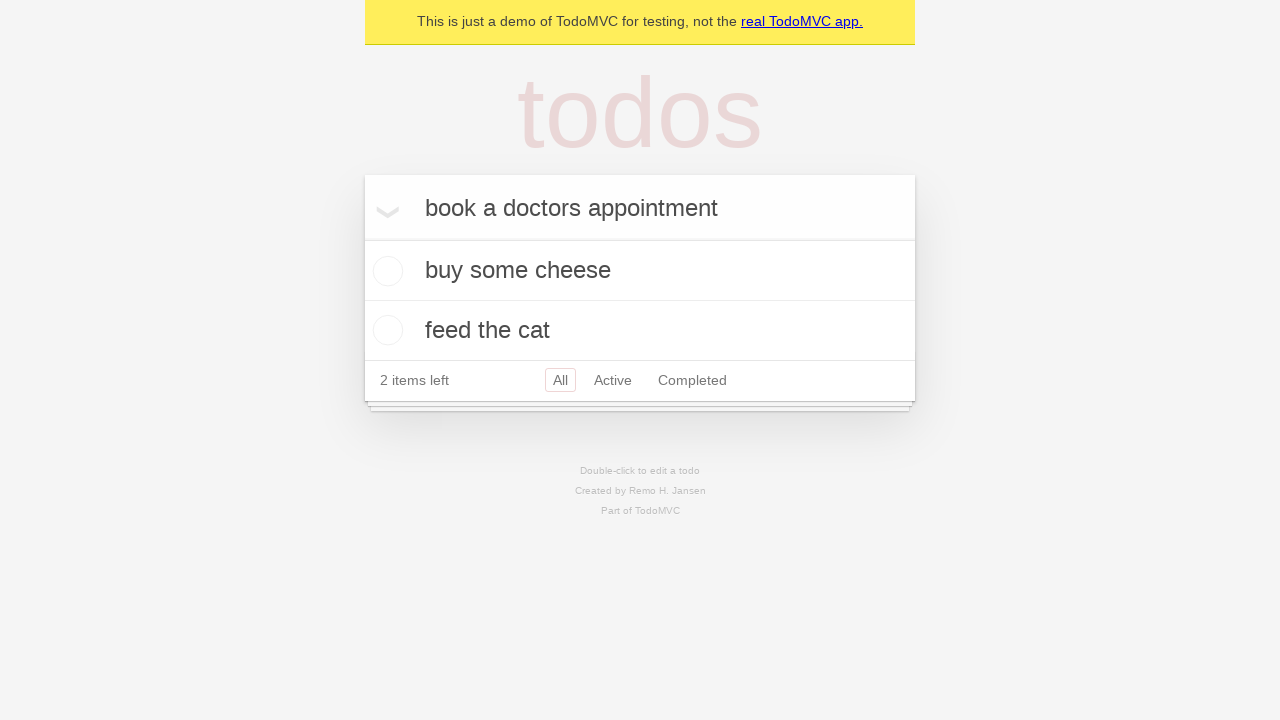

Pressed Enter to add todo 'book a doctors appointment' on internal:attr=[placeholder="What needs to be done?"i]
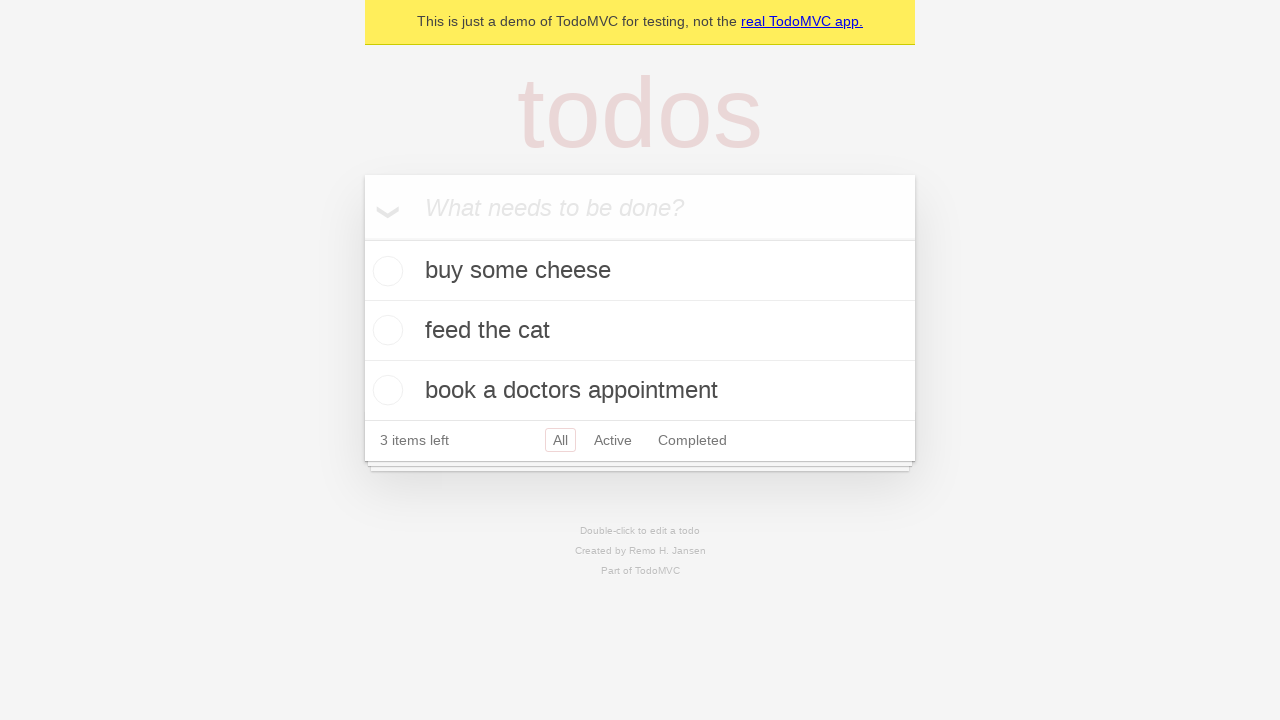

Waited for all 3 todos to be added to the list
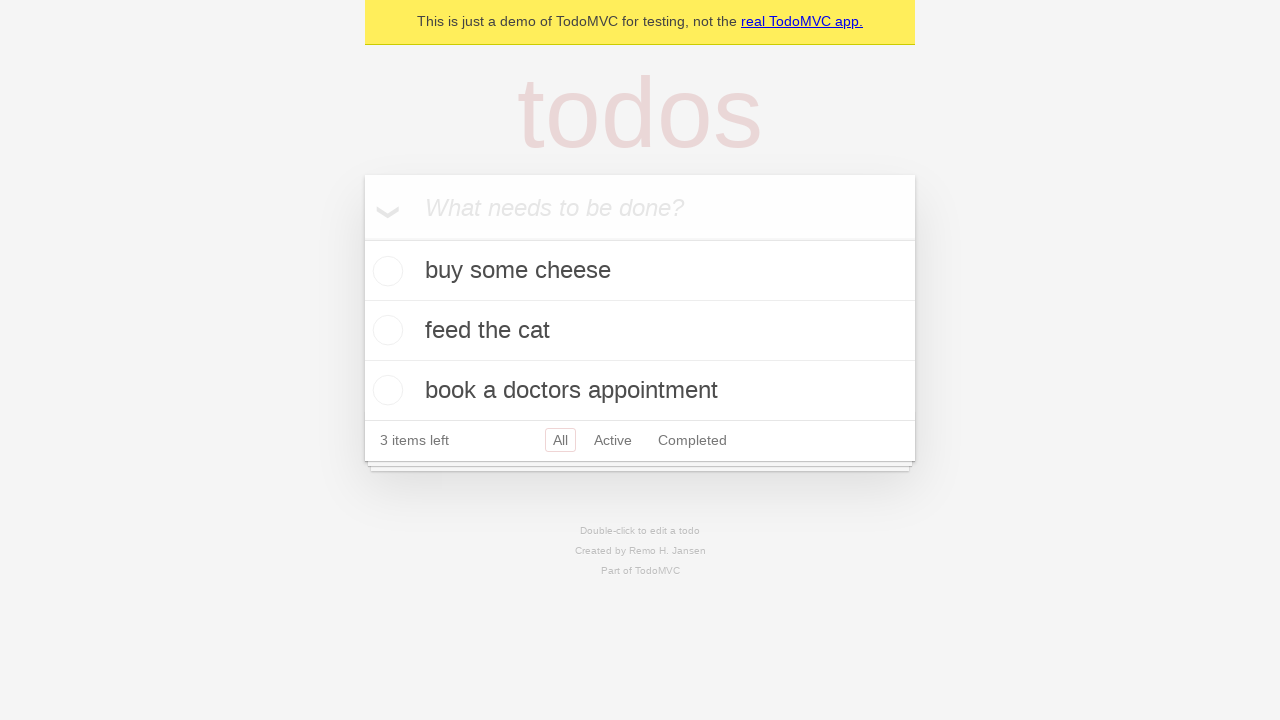

Double-clicked the second todo item to enter edit mode at (640, 331) on internal:testid=[data-testid="todo-item"s] >> nth=1
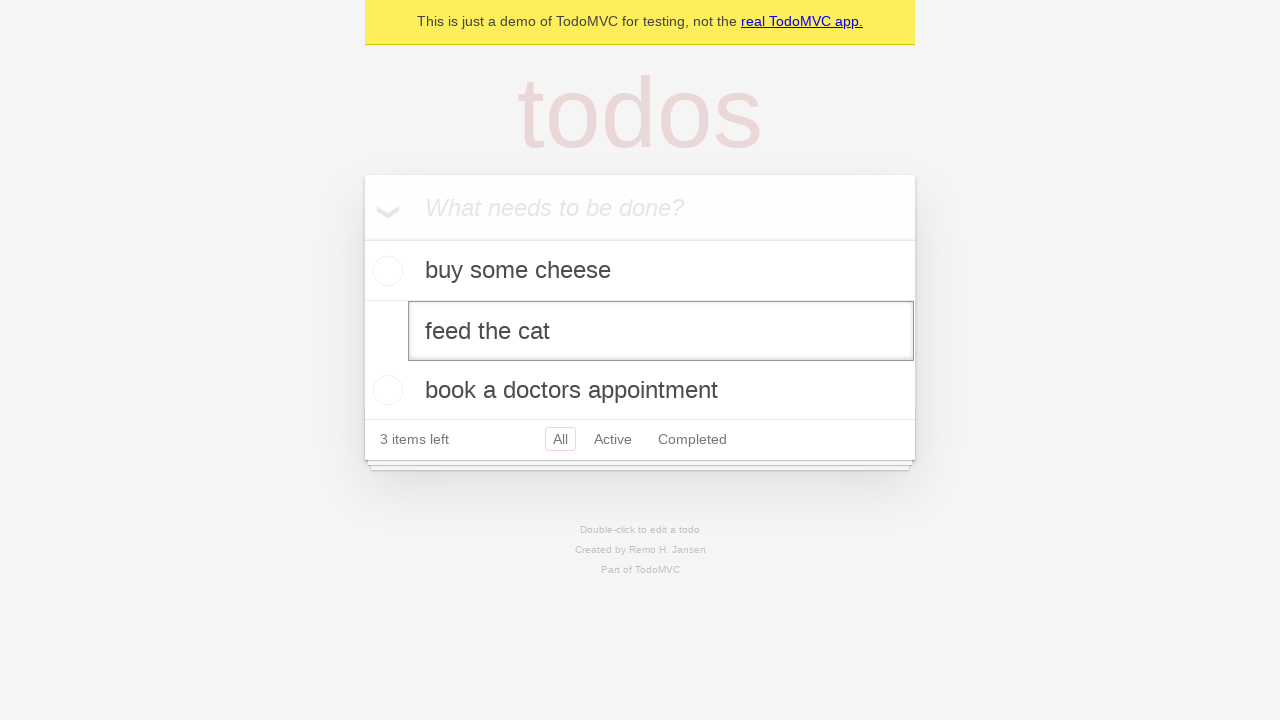

Filled edit textbox with text containing leading and trailing spaces on internal:testid=[data-testid="todo-item"s] >> nth=1 >> internal:role=textbox[nam
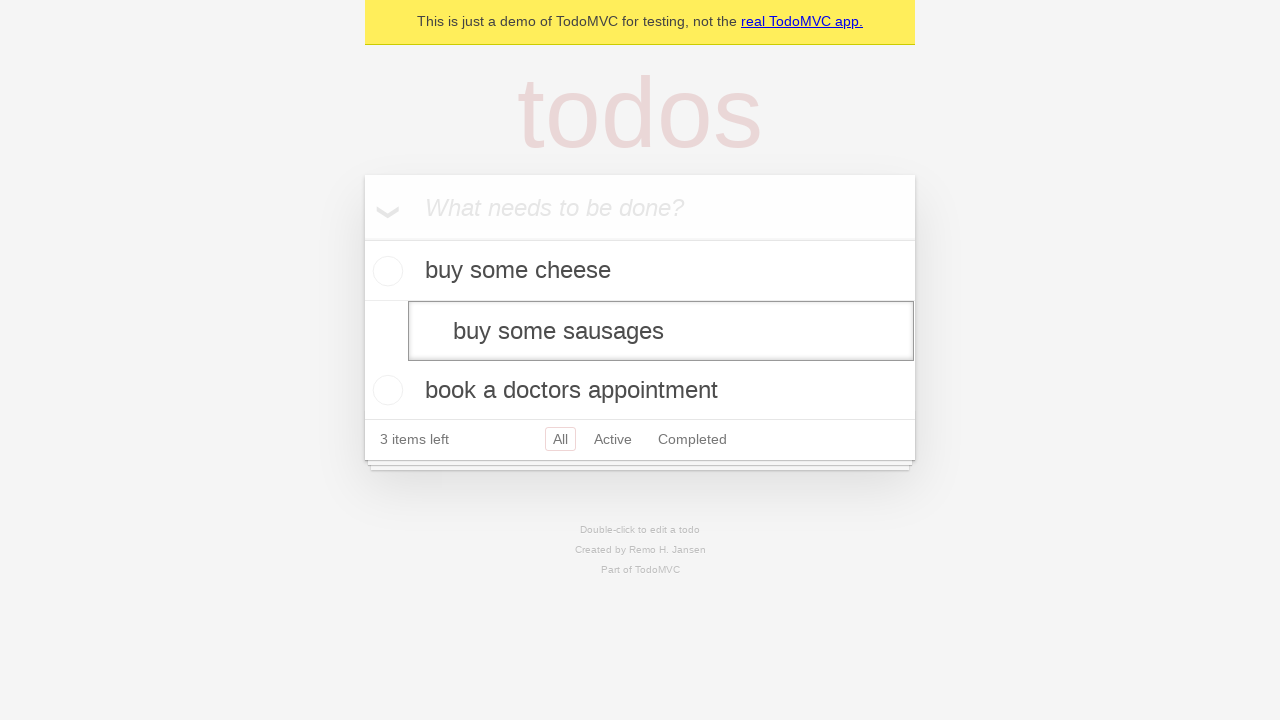

Pressed Enter to confirm edit and verify text is trimmed on internal:testid=[data-testid="todo-item"s] >> nth=1 >> internal:role=textbox[nam
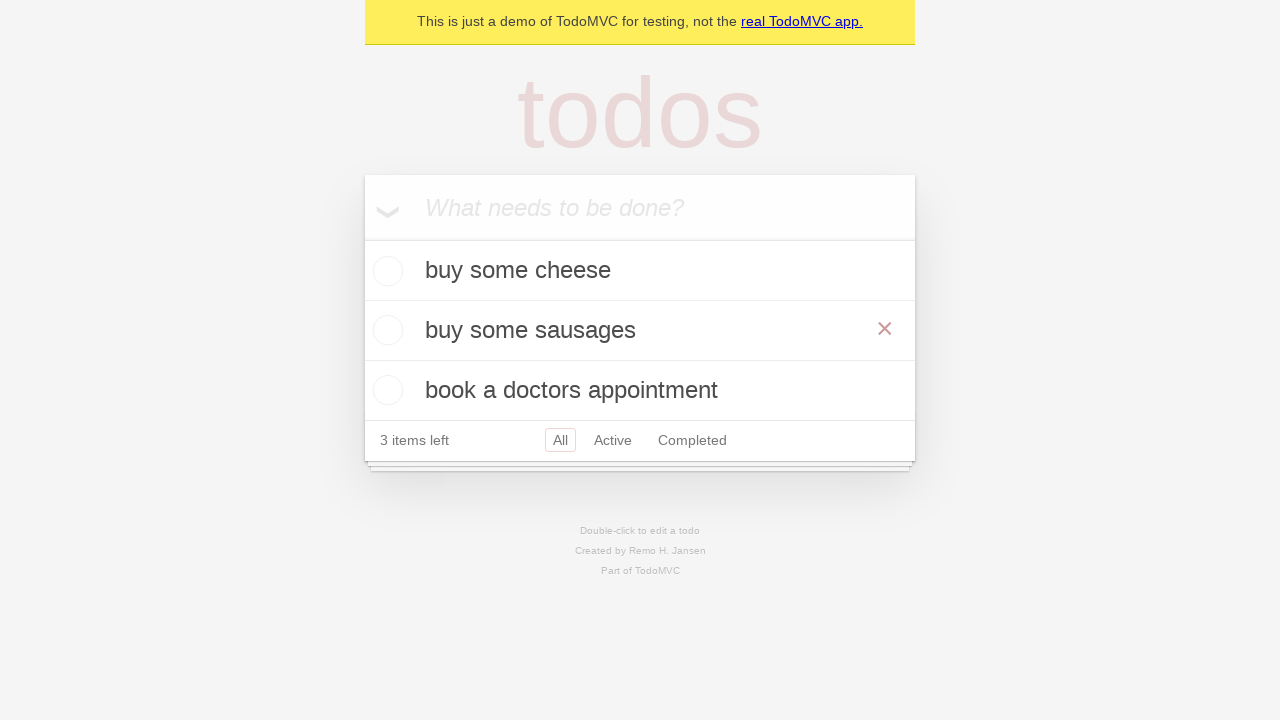

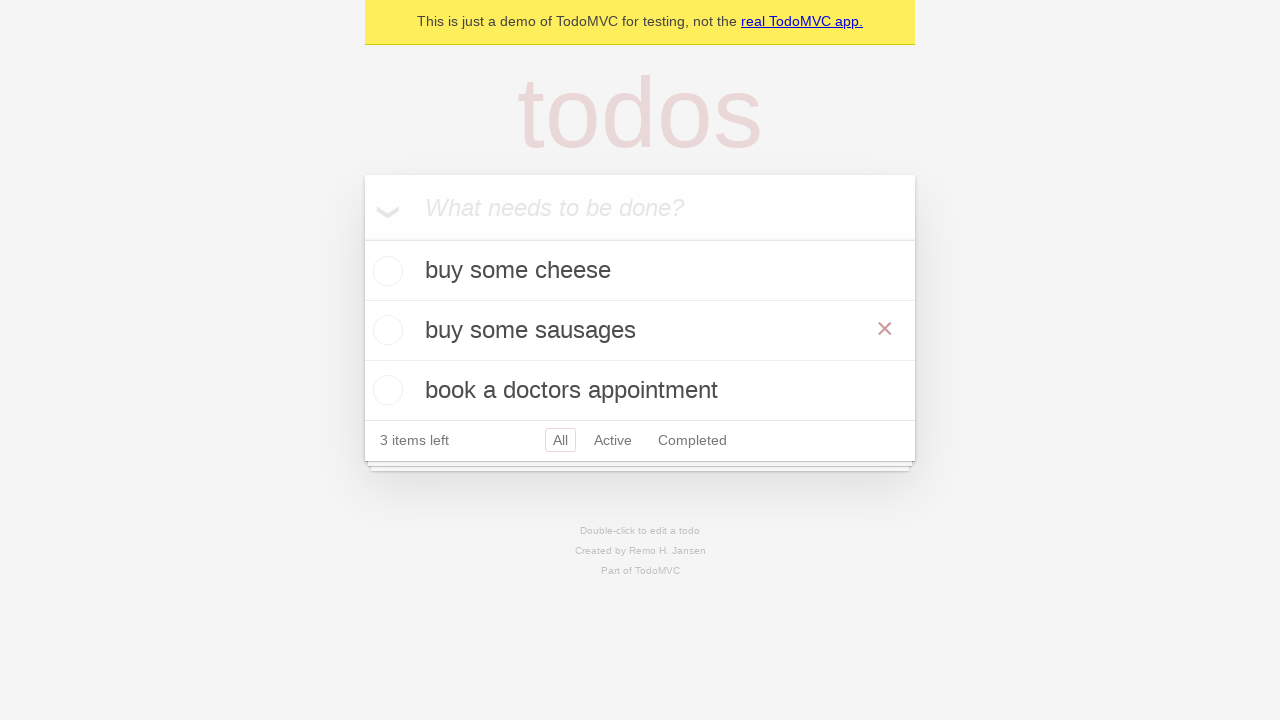